Tests right-click (context click) action on the first image element

Starting URL: https://the-internet.herokuapp.com/hovers

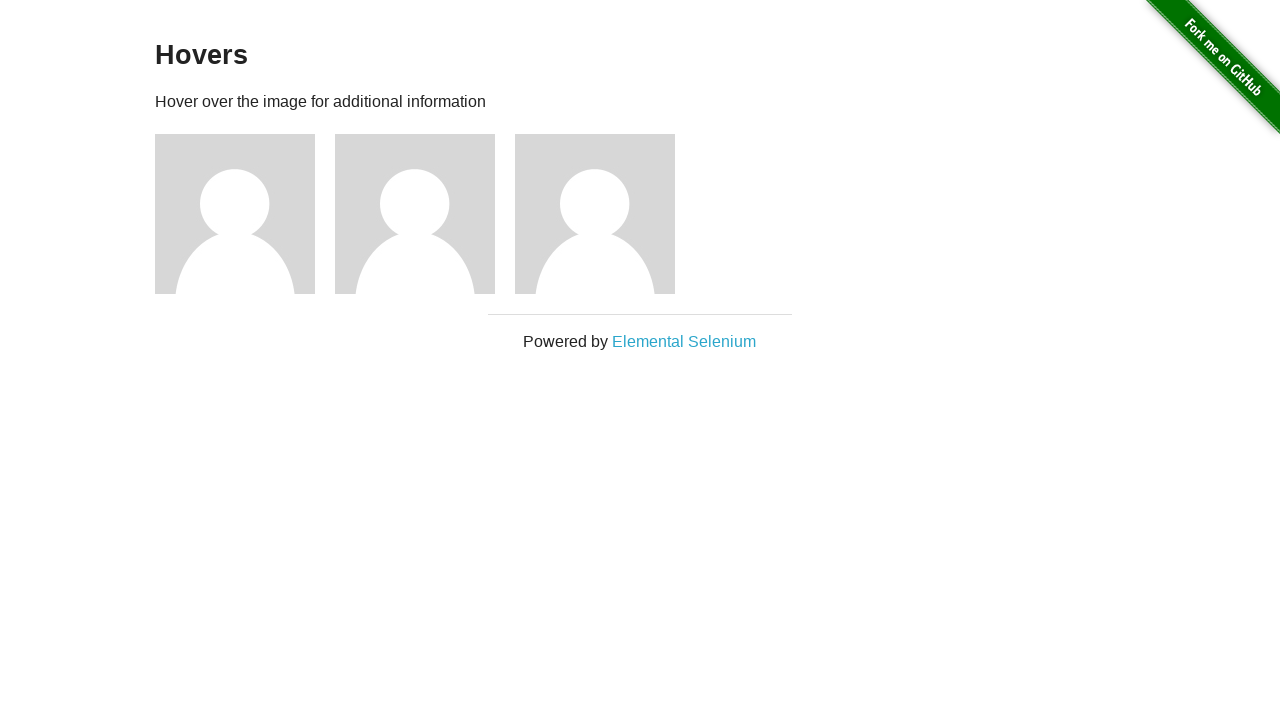

Navigated to hovers page
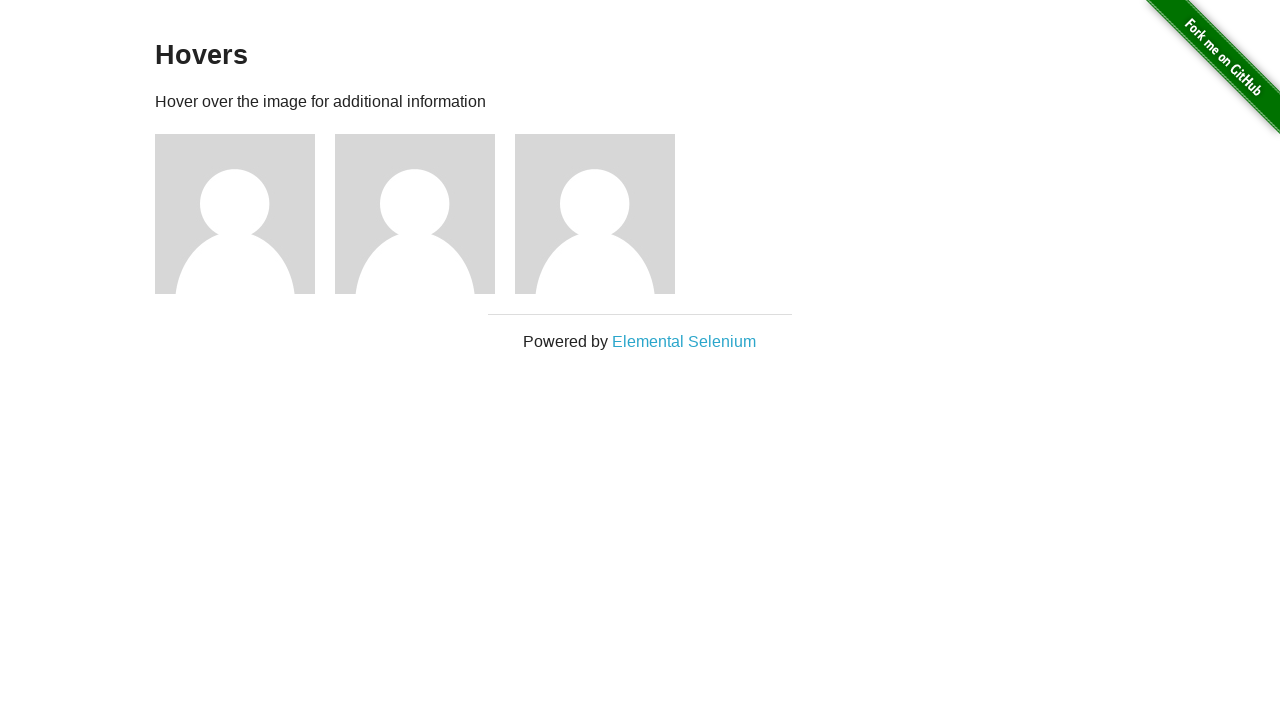

Right-clicked on the first image element at (235, 214) on //div[@class='example']/div[1]/img
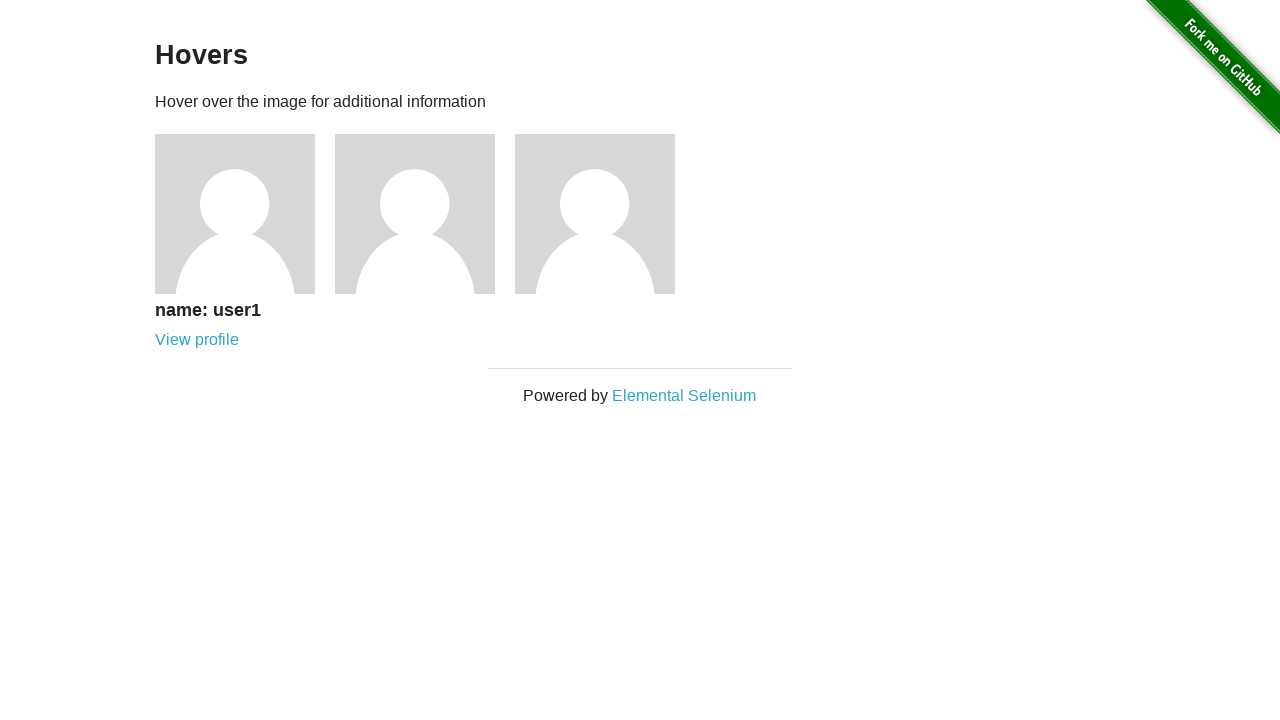

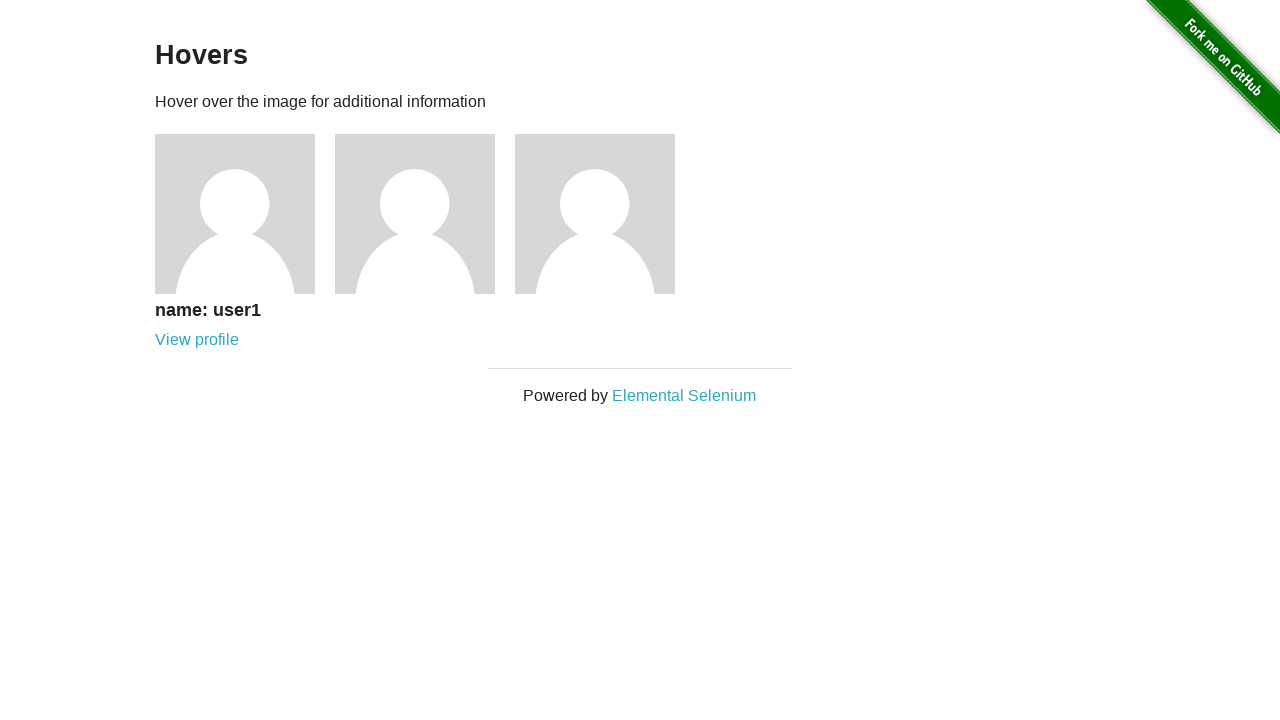